Tests the practice form by filling in first name, last name, email, mobile number, and address fields

Starting URL: https://demoqa.com/automation-practice-form

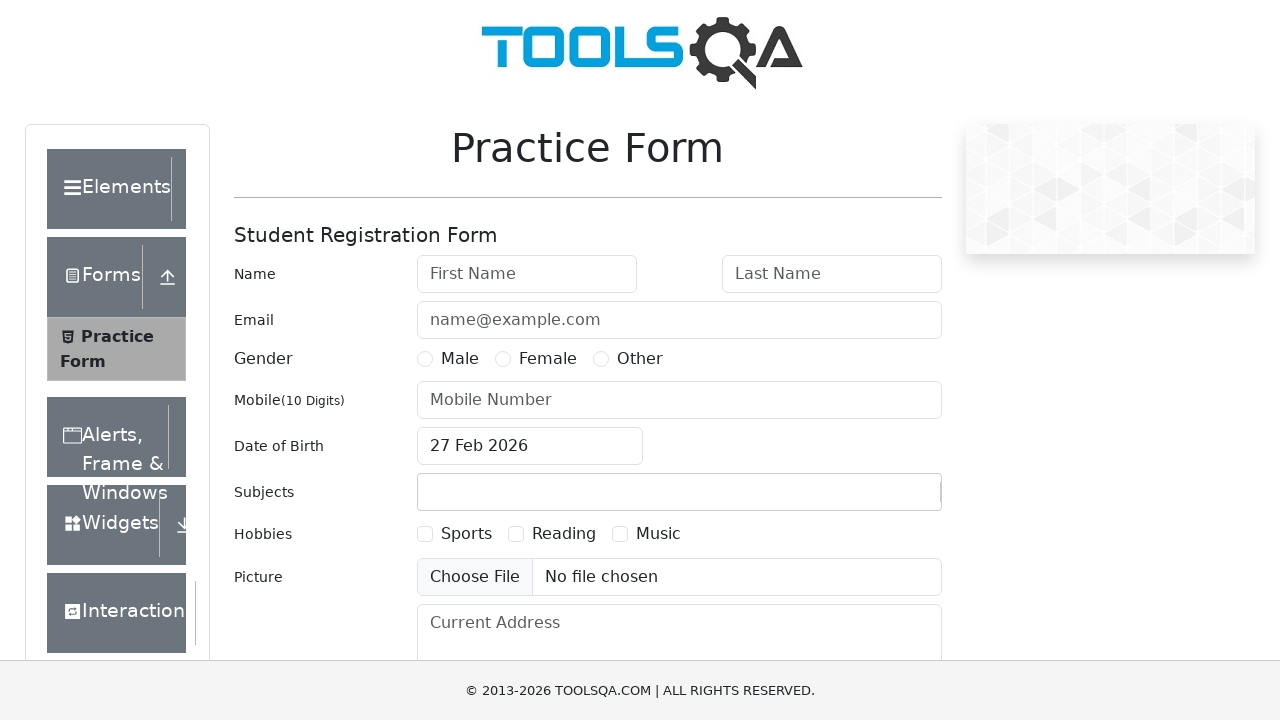

Filled first name field with 'Nusrat' on #firstName
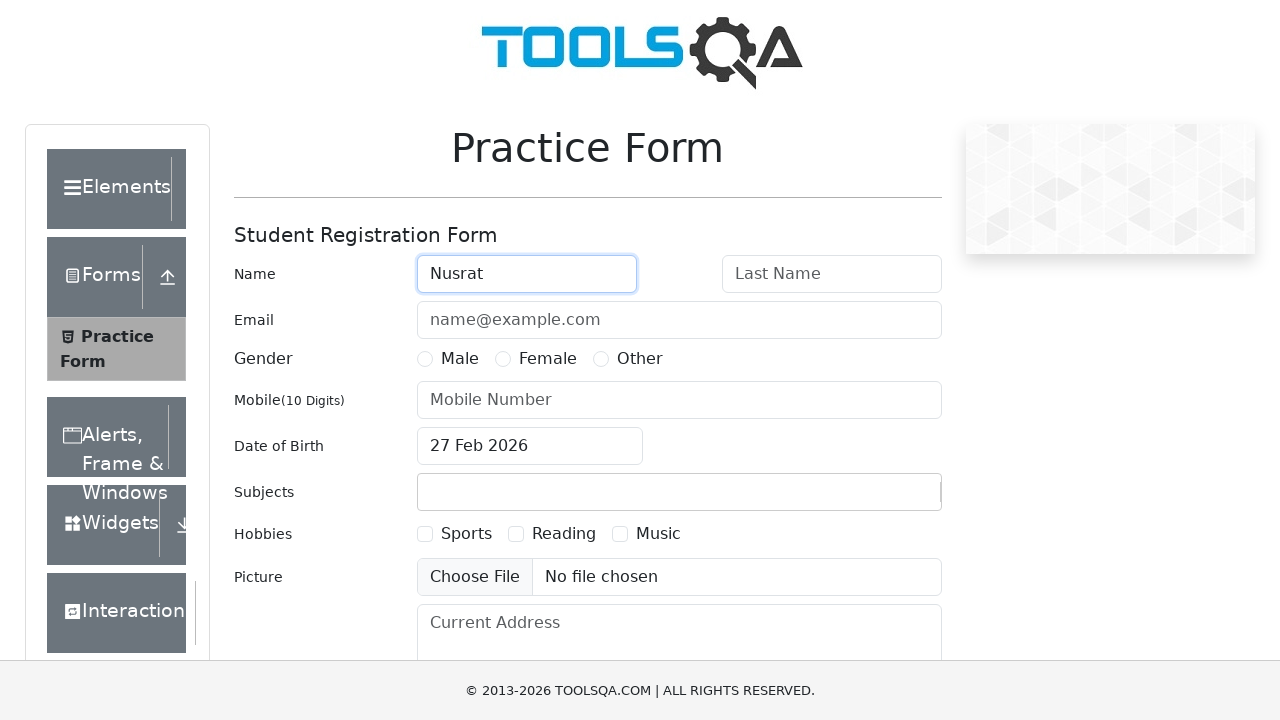

Filled last name field with 'Sarmin' on #lastName
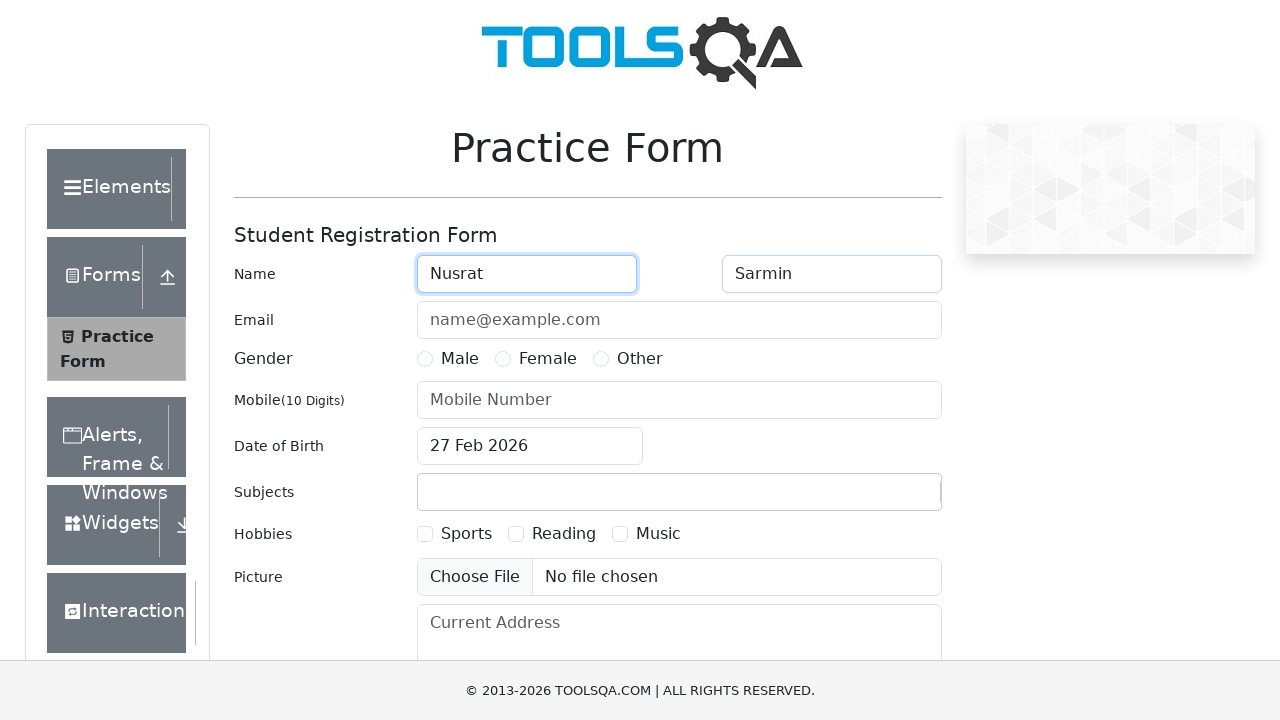

Filled email field with 'Nusrat@gmail.com' on #userEmail
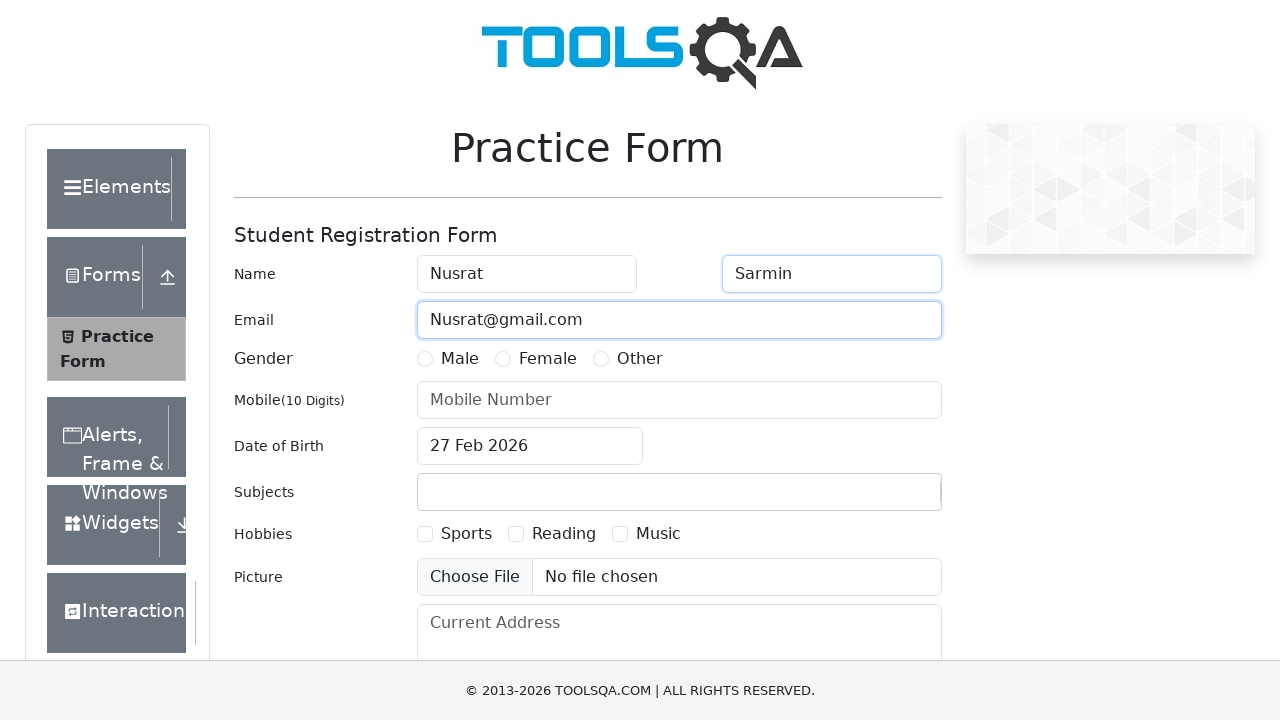

Filled mobile number field with '0123456789' on #userNumber
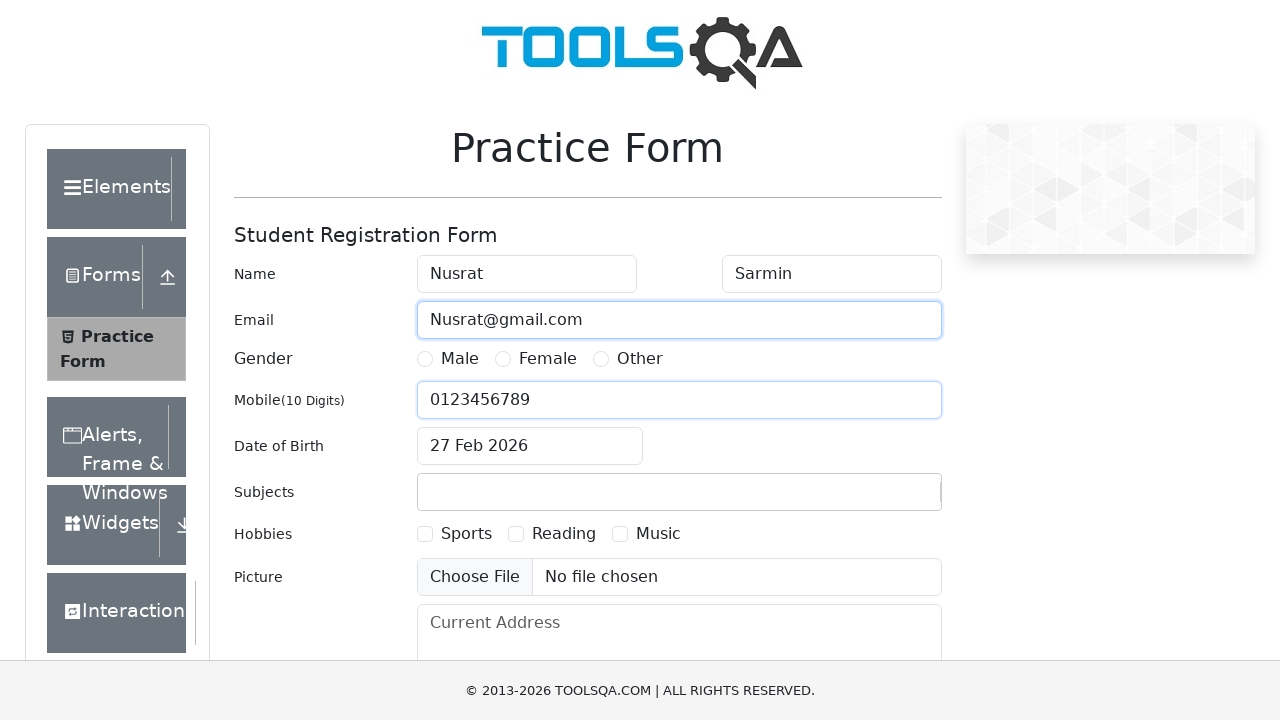

Filled current address field with 'Dhanmondi,Dhaka' on #currentAddress
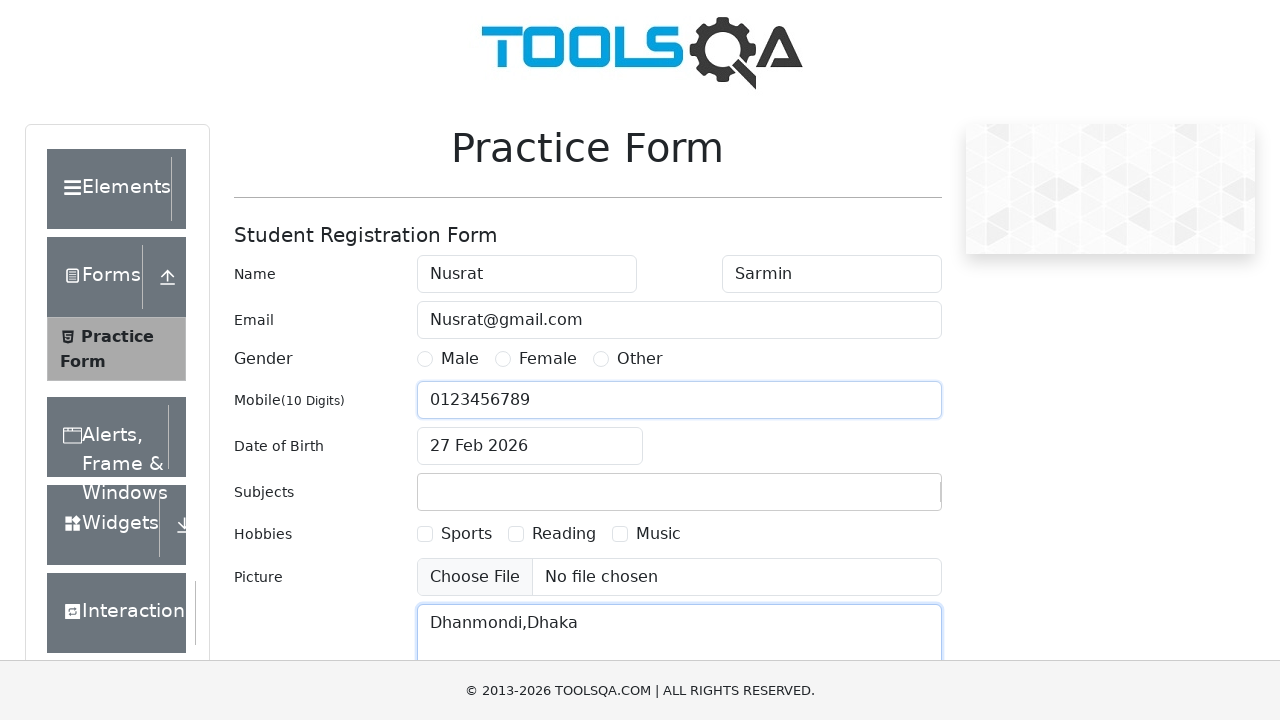

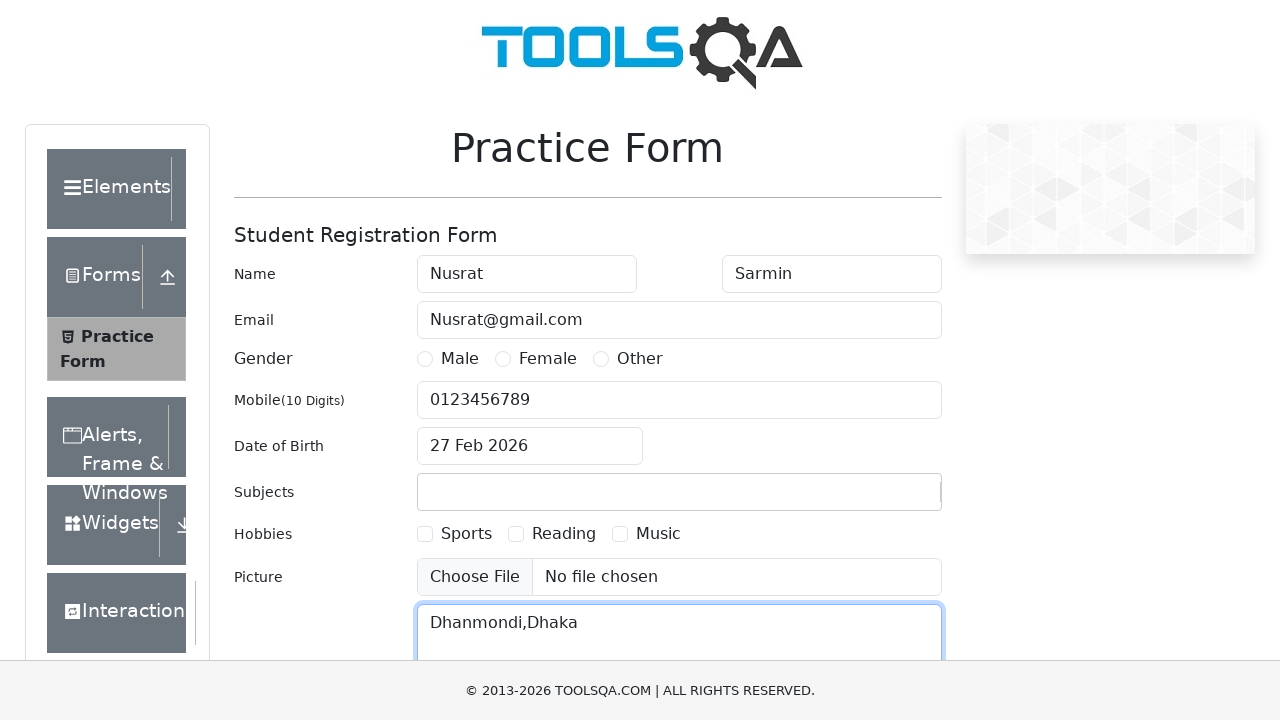